Tests that the text input field is cleared after adding a todo item

Starting URL: https://demo.playwright.dev/todomvc

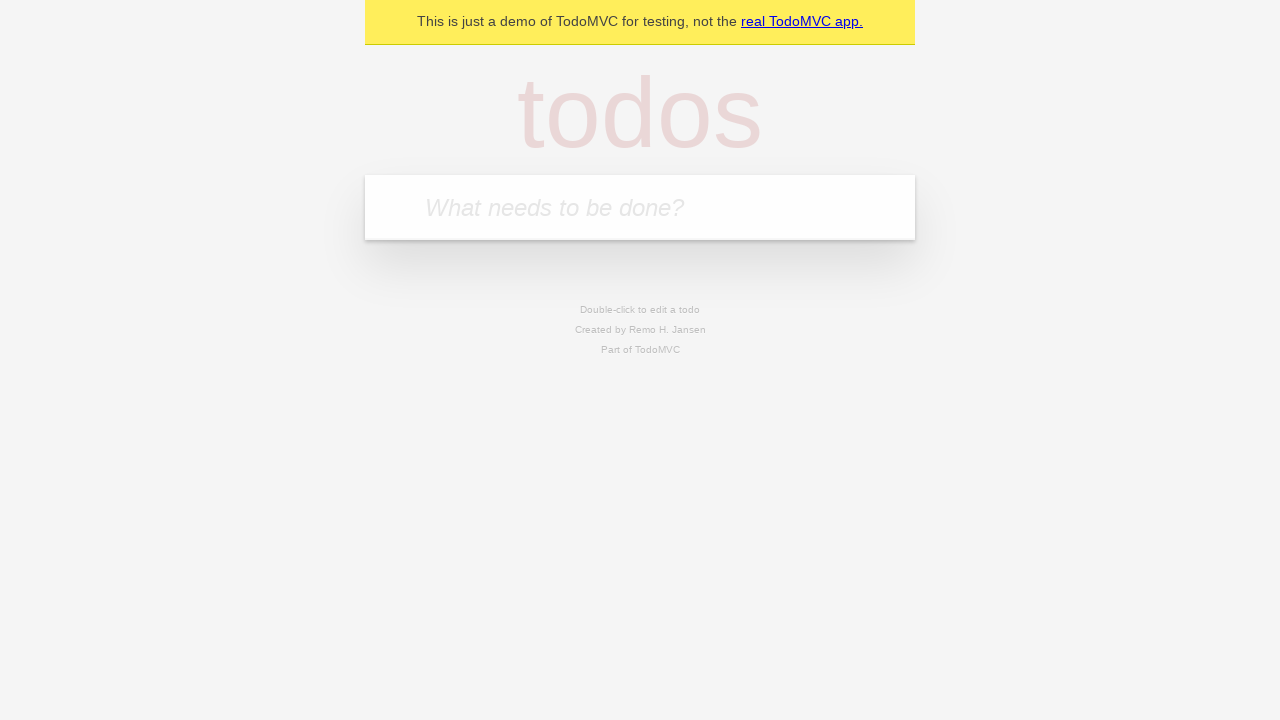

Filled new todo input field with 'buy some cheese' on .new-todo
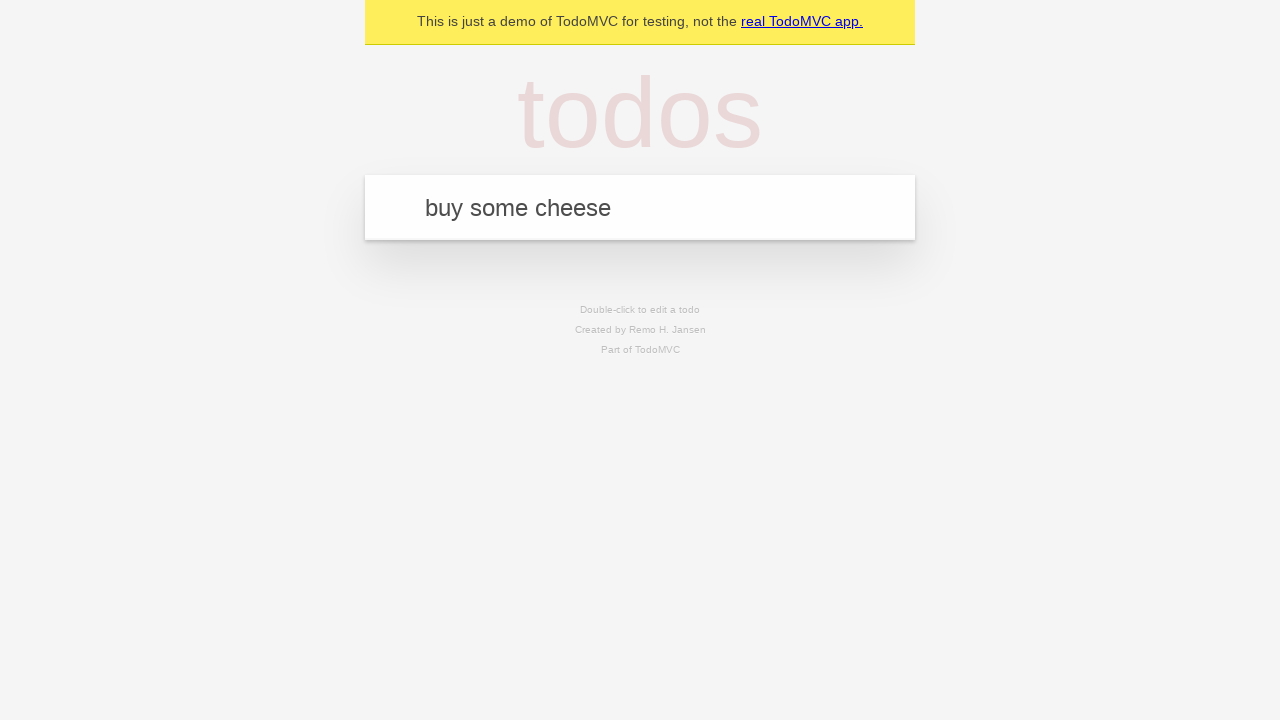

Pressed Enter to add the todo item on .new-todo
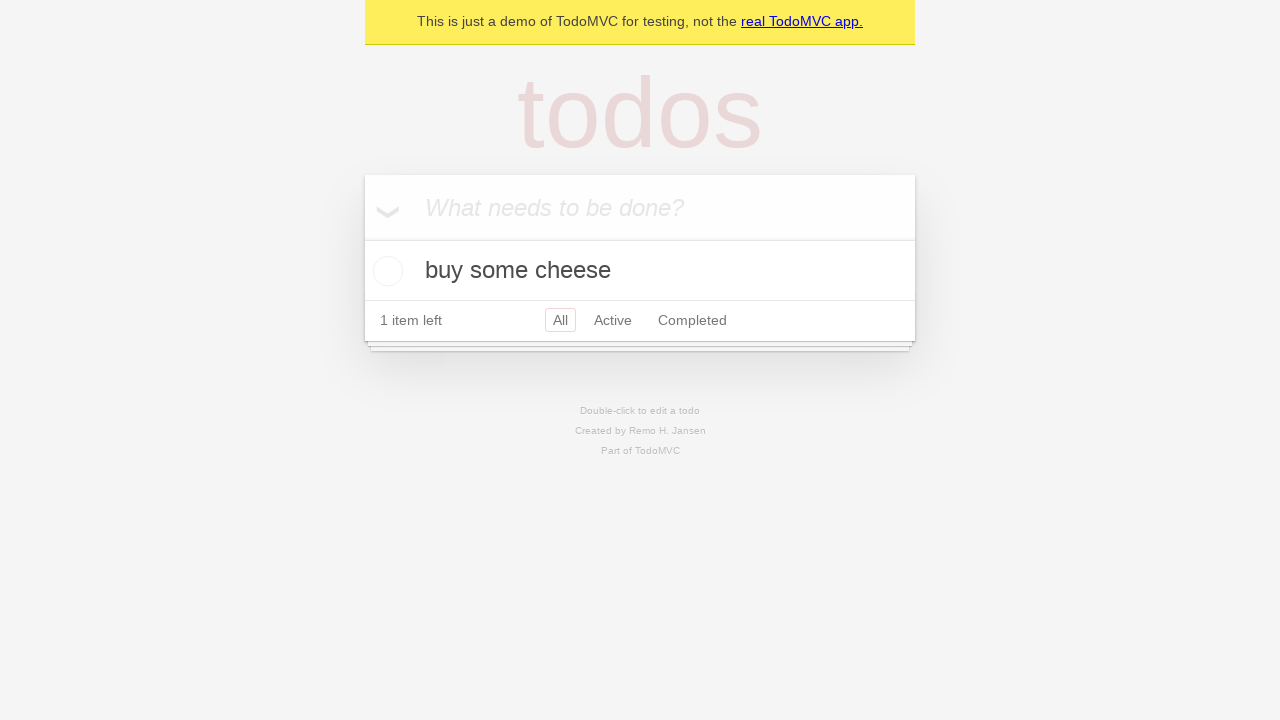

Todo item appeared in the list
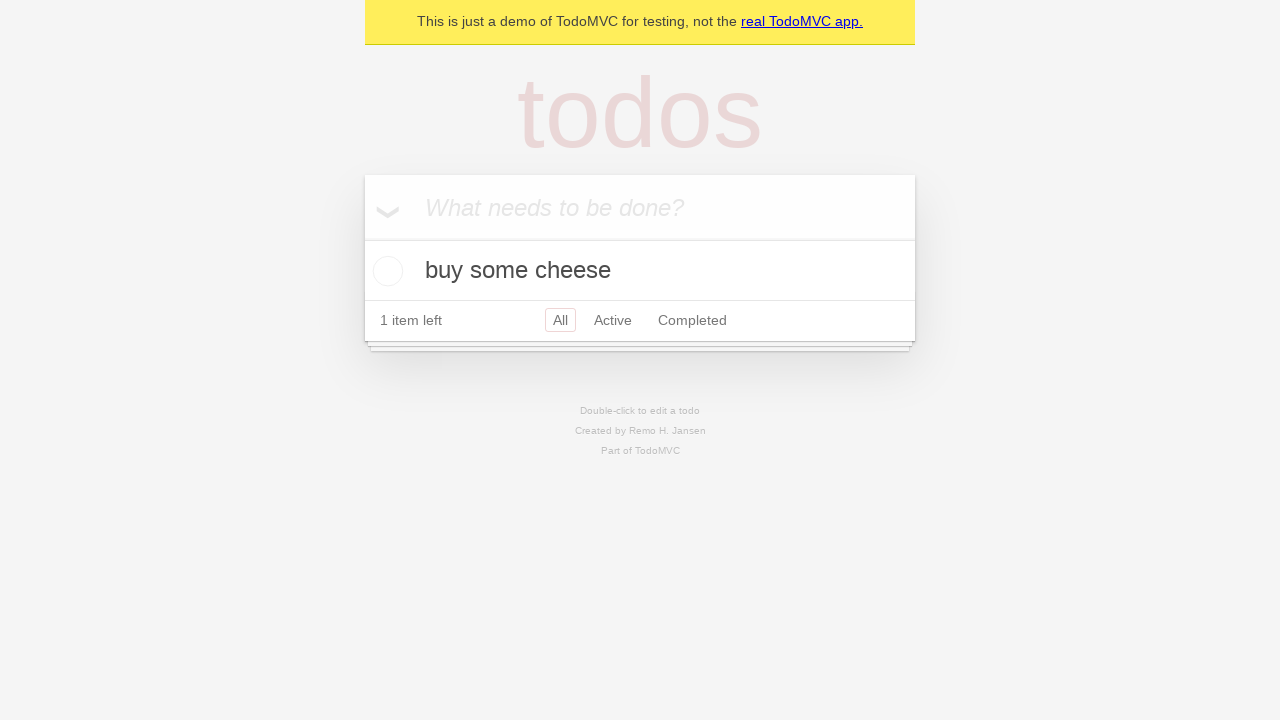

Verified that the text input field was cleared after adding the item
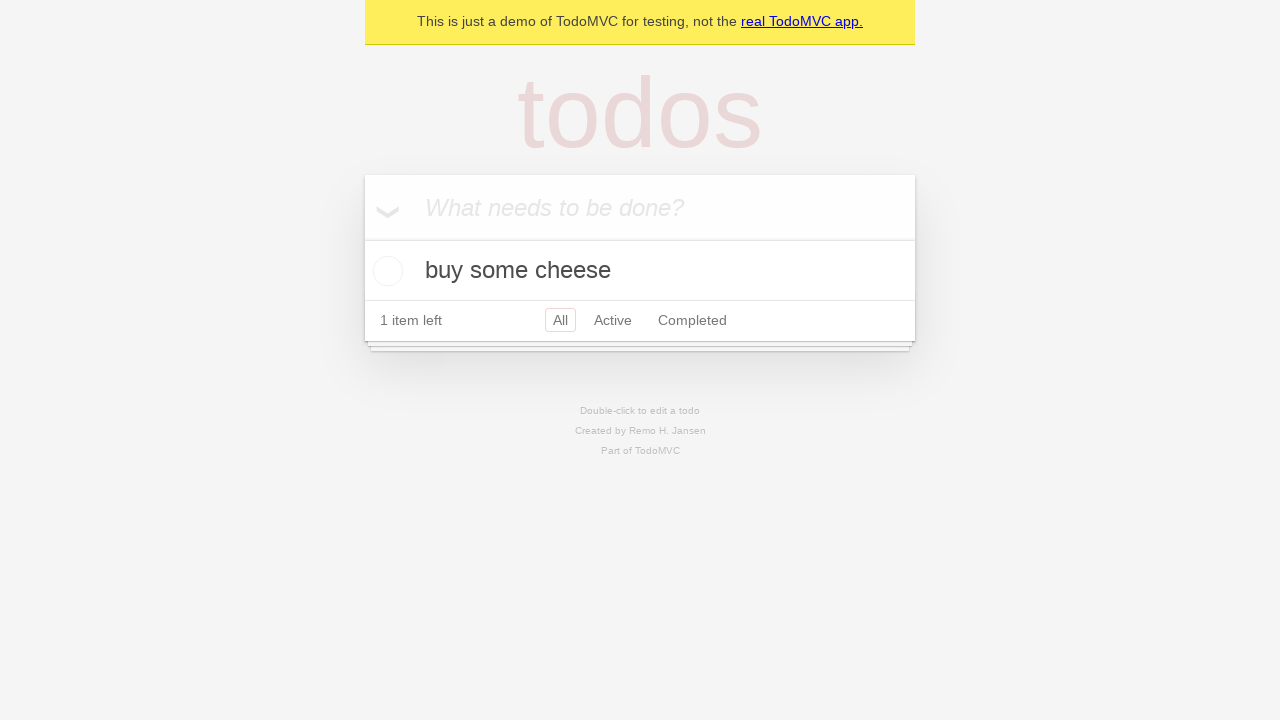

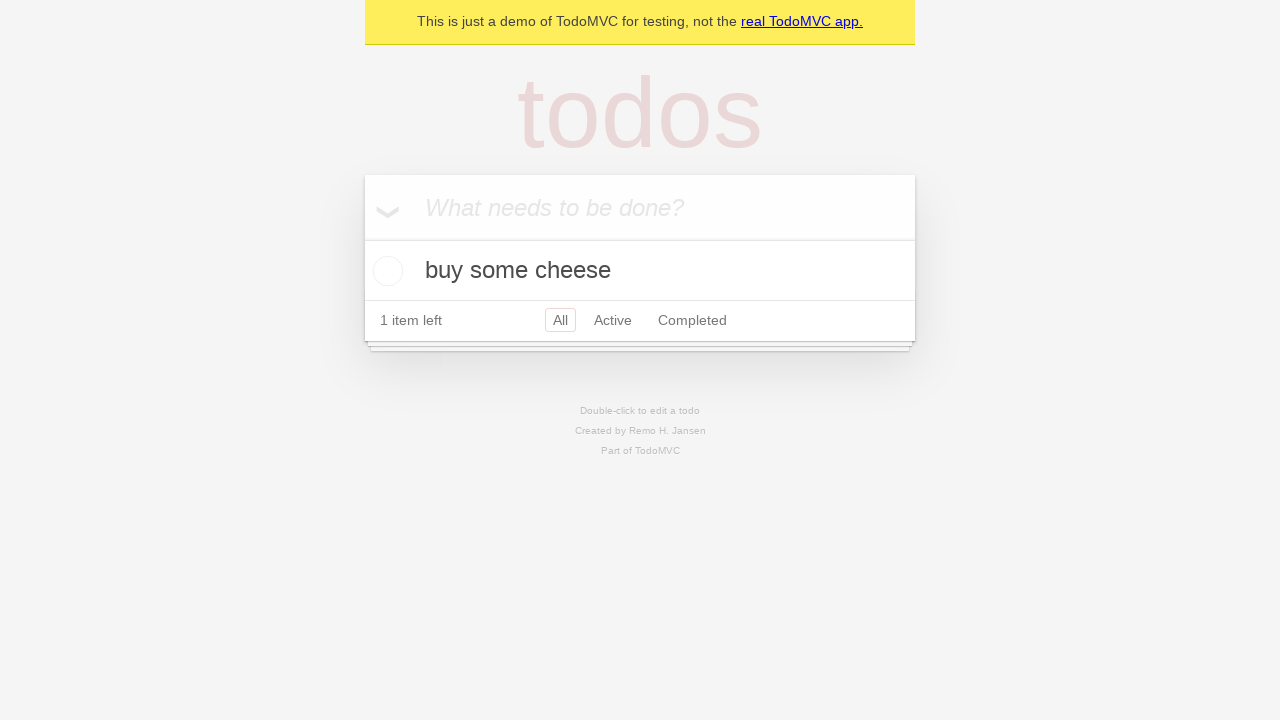